Tests right-click context menu functionality by right-clicking on a button element and selecting the "Copy" option from the context menu.

Starting URL: http://swisnl.github.io/jQuery-contextMenu/demo.html

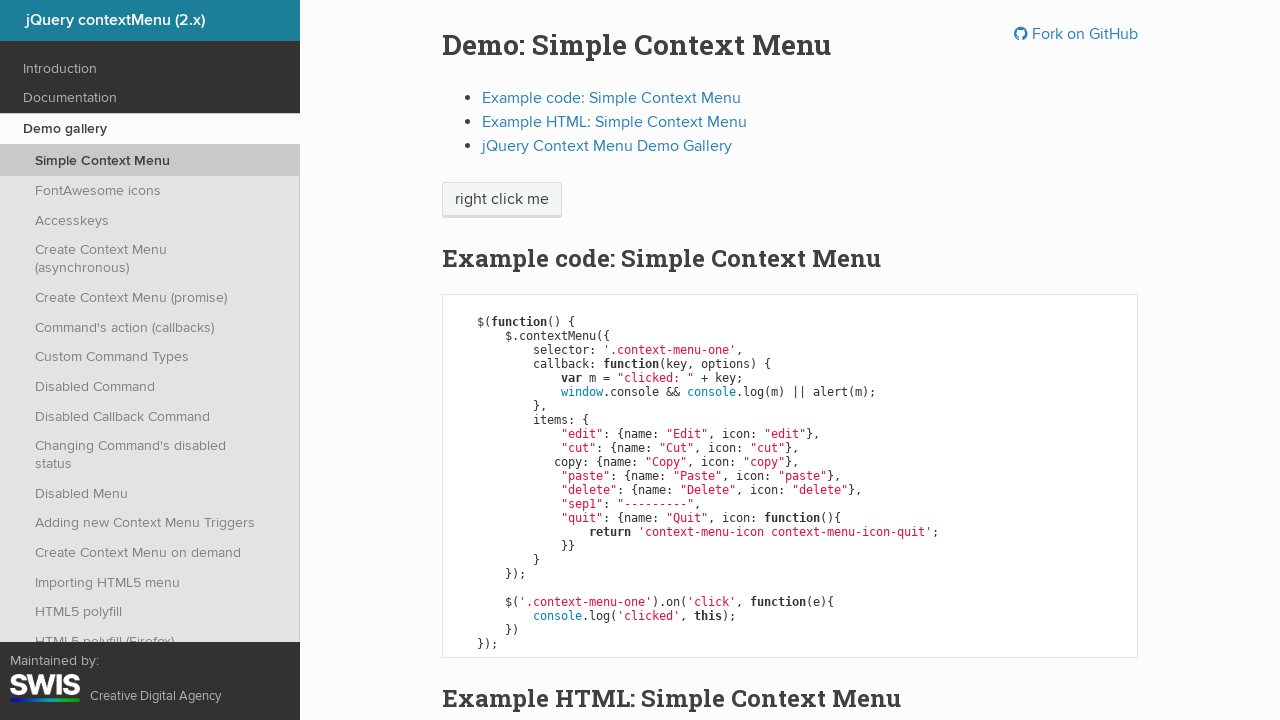

Located the right-click target button
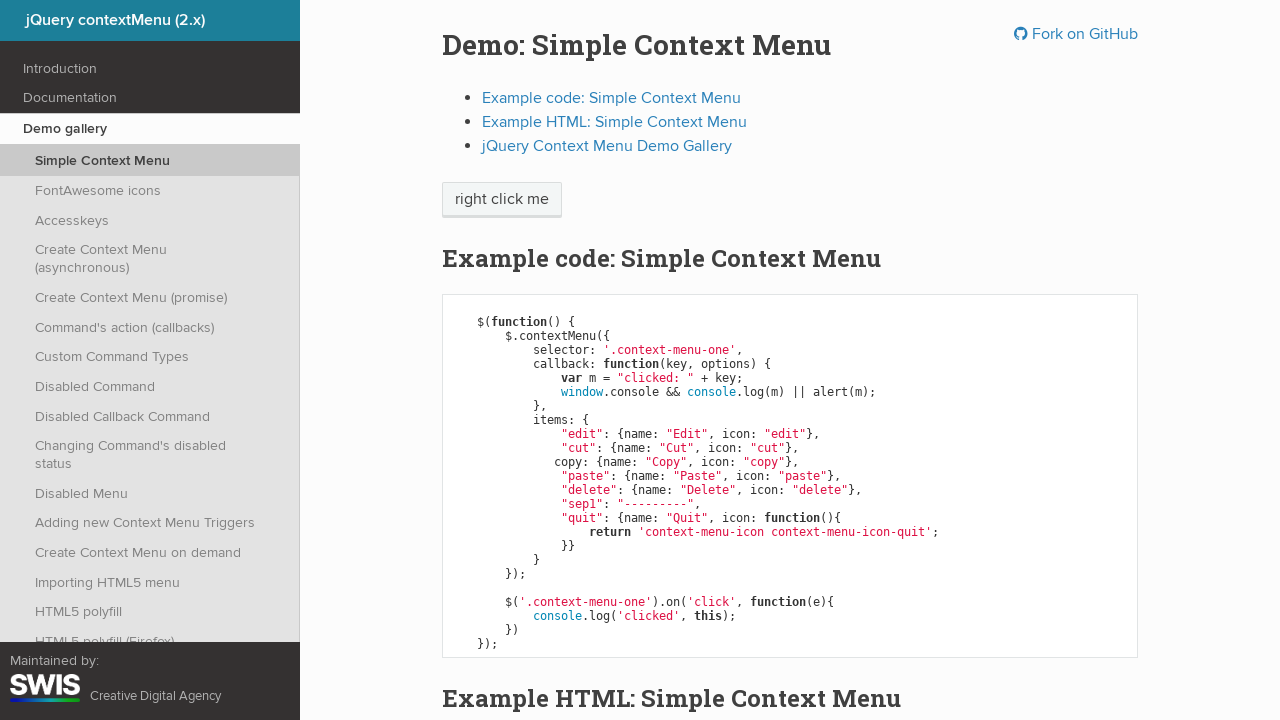

Performed right-click on the button at (502, 200) on .context-menu-one
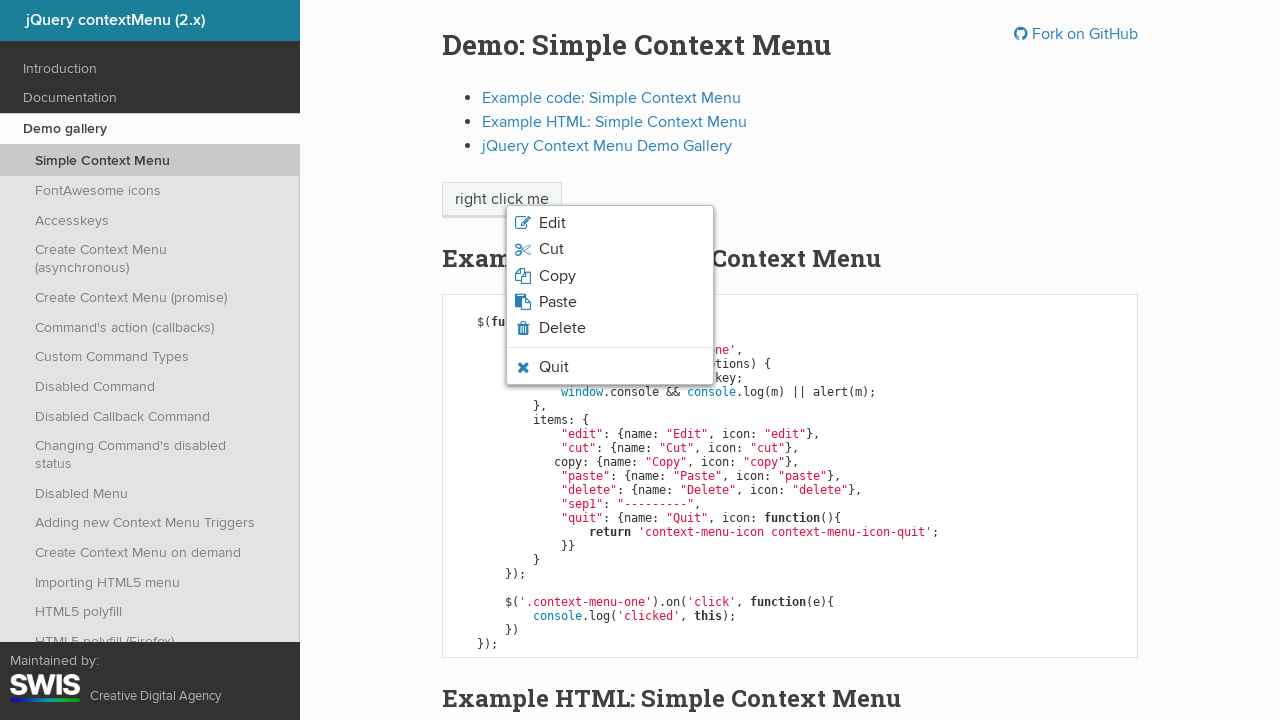

Located the Copy option in the context menu
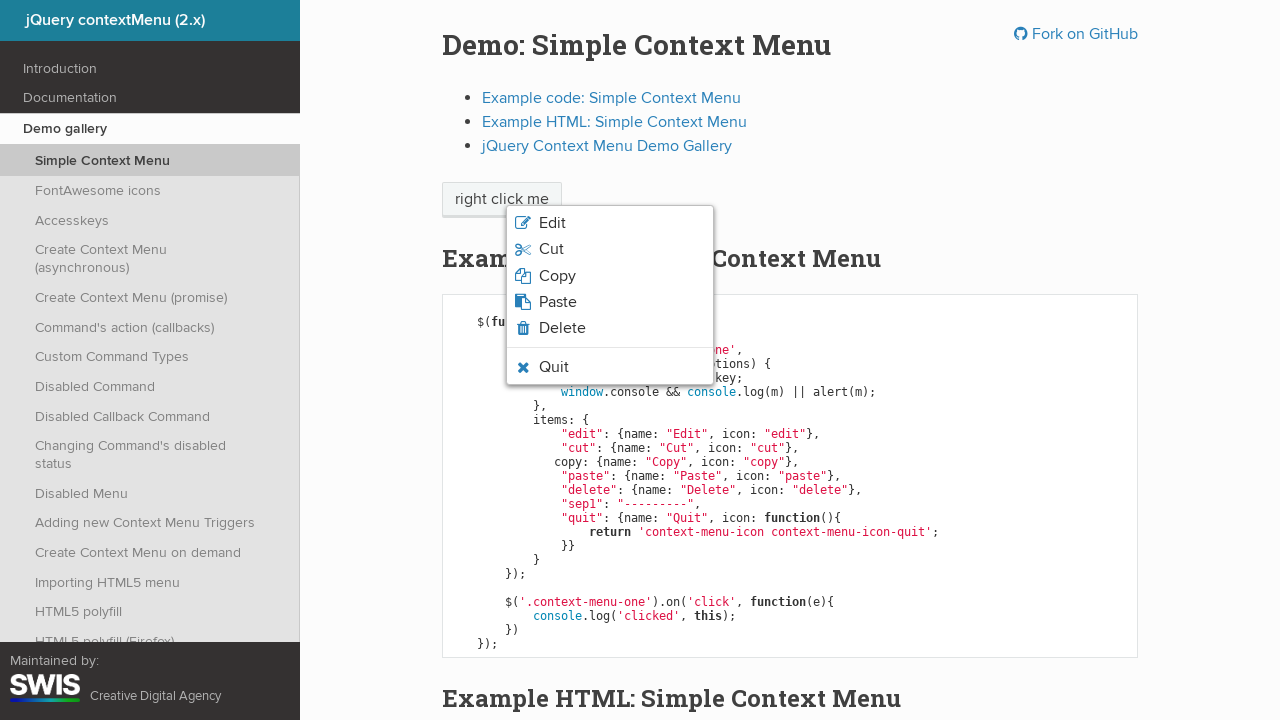

Clicked the Copy option from the context menu at (610, 276) on .context-menu-icon-copy
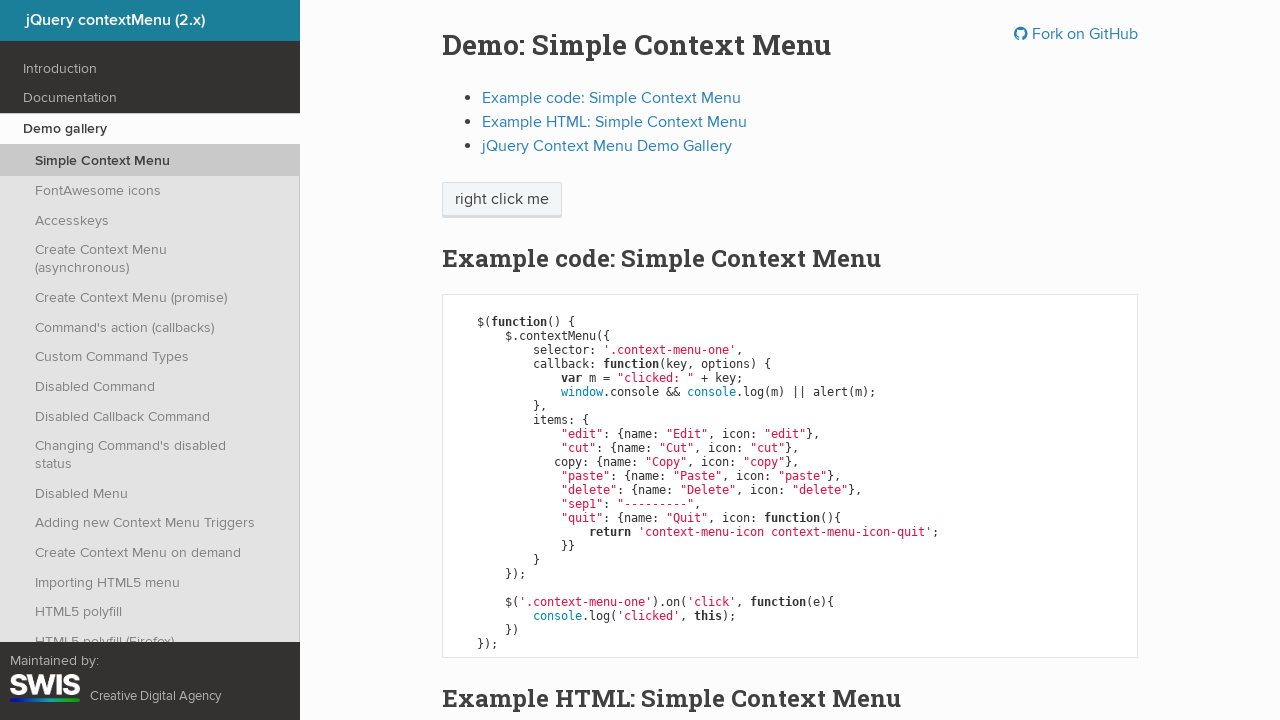

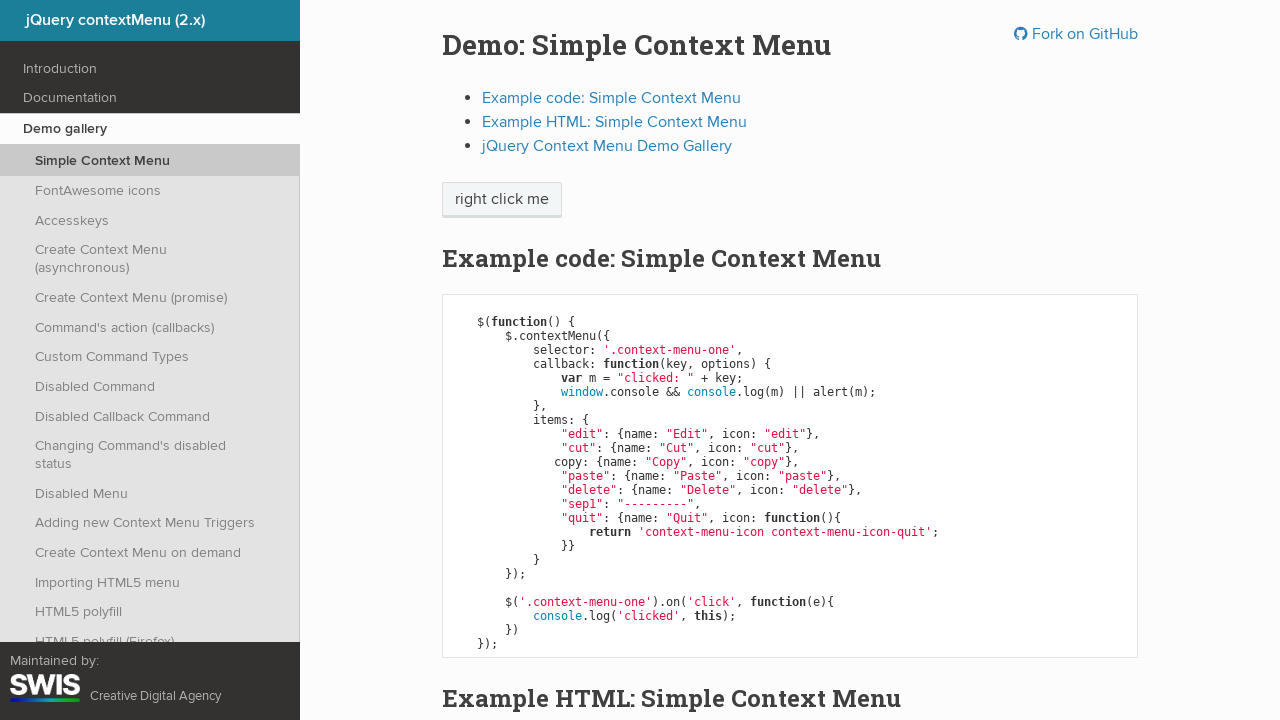